Navigates to Mozilla VPN product page and clicks on the terms link in the footer to verify the terms page loads with the correct title

Starting URL: https://www.mozilla.org/en-US/products/vpn/?geo=us

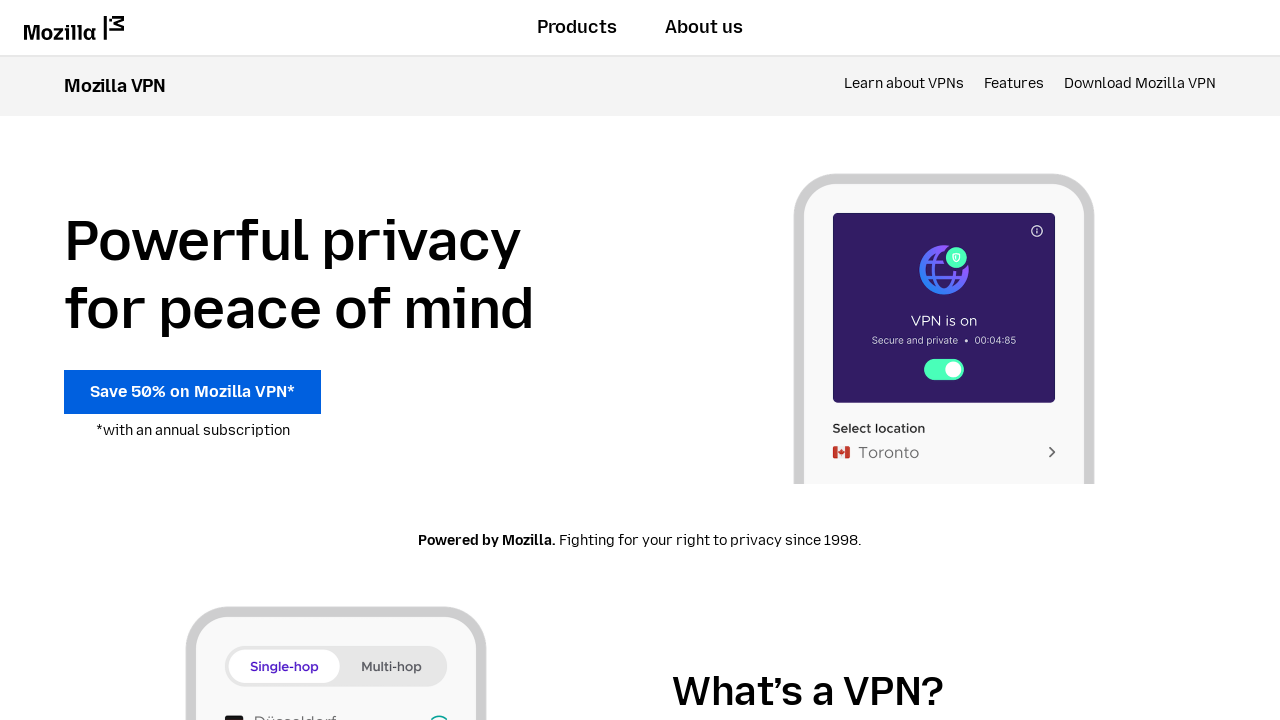

Mozilla VPN product page loaded (networkidle)
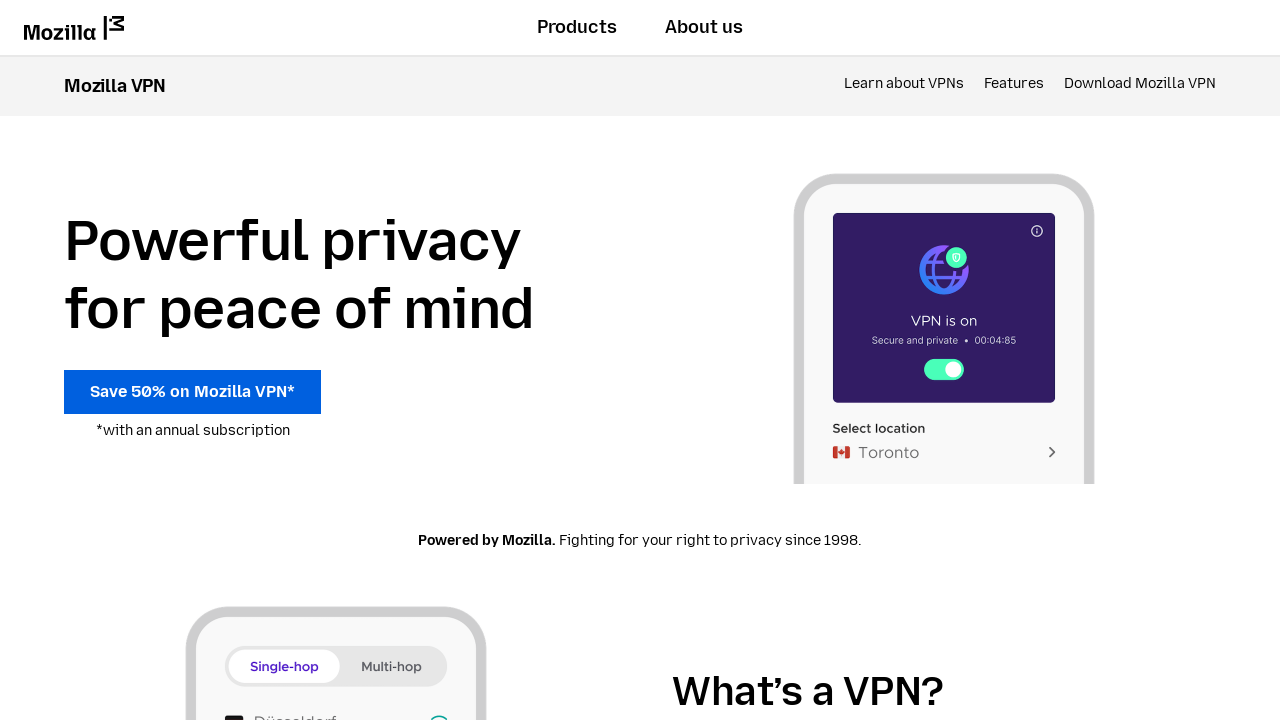

Clicked on terms link in footer at (640, 360) on .vpn-footer-list > li:nth-child(2) > a:nth-child(1)
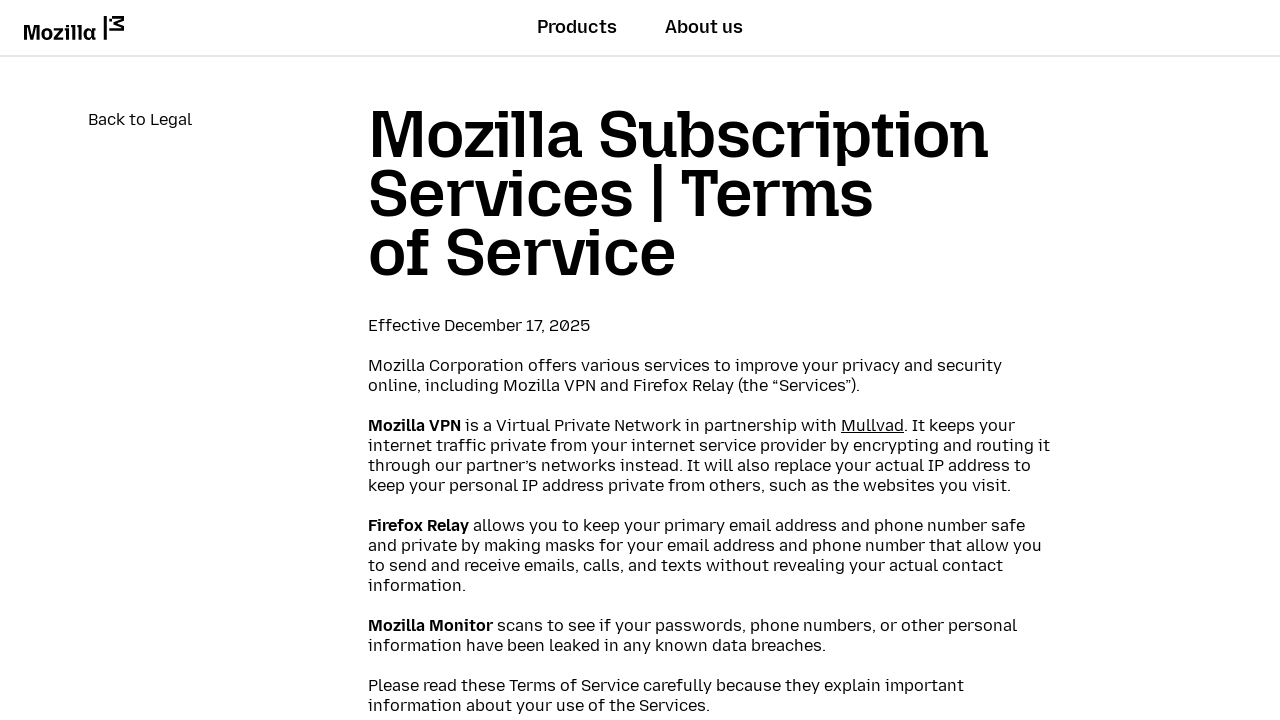

Terms page loaded (networkidle)
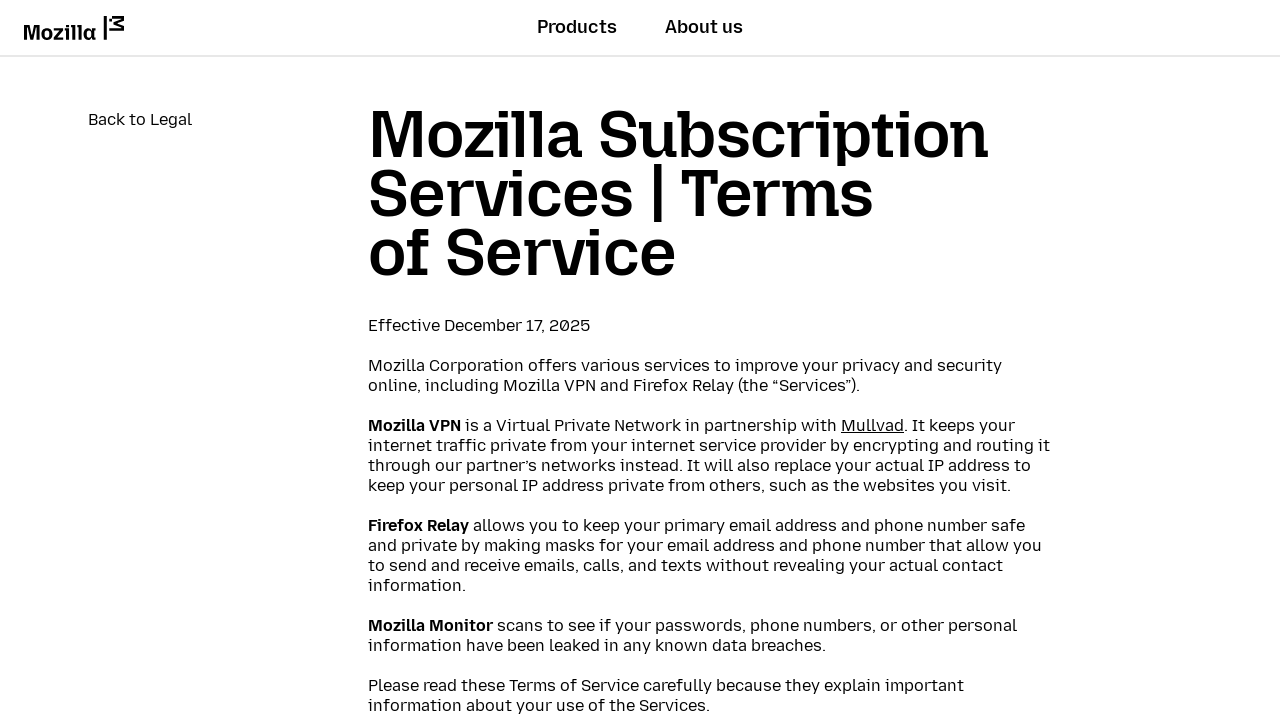

Terms page title (section h1) is visible
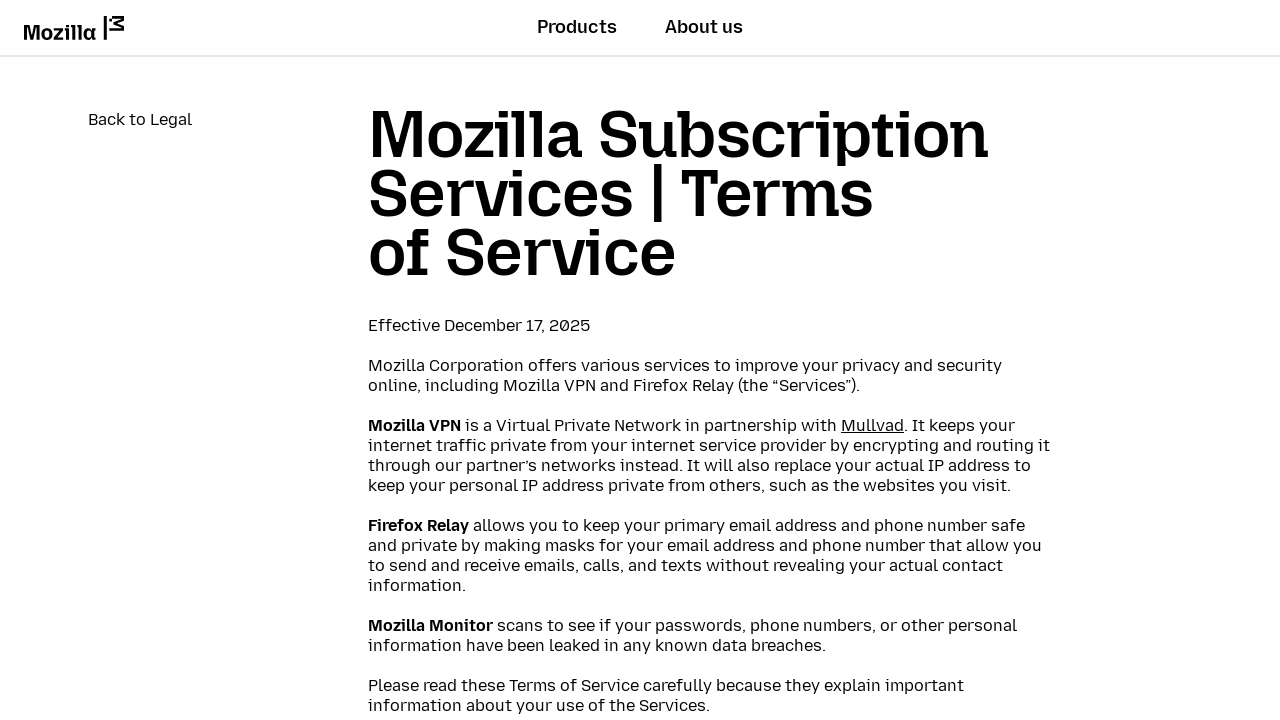

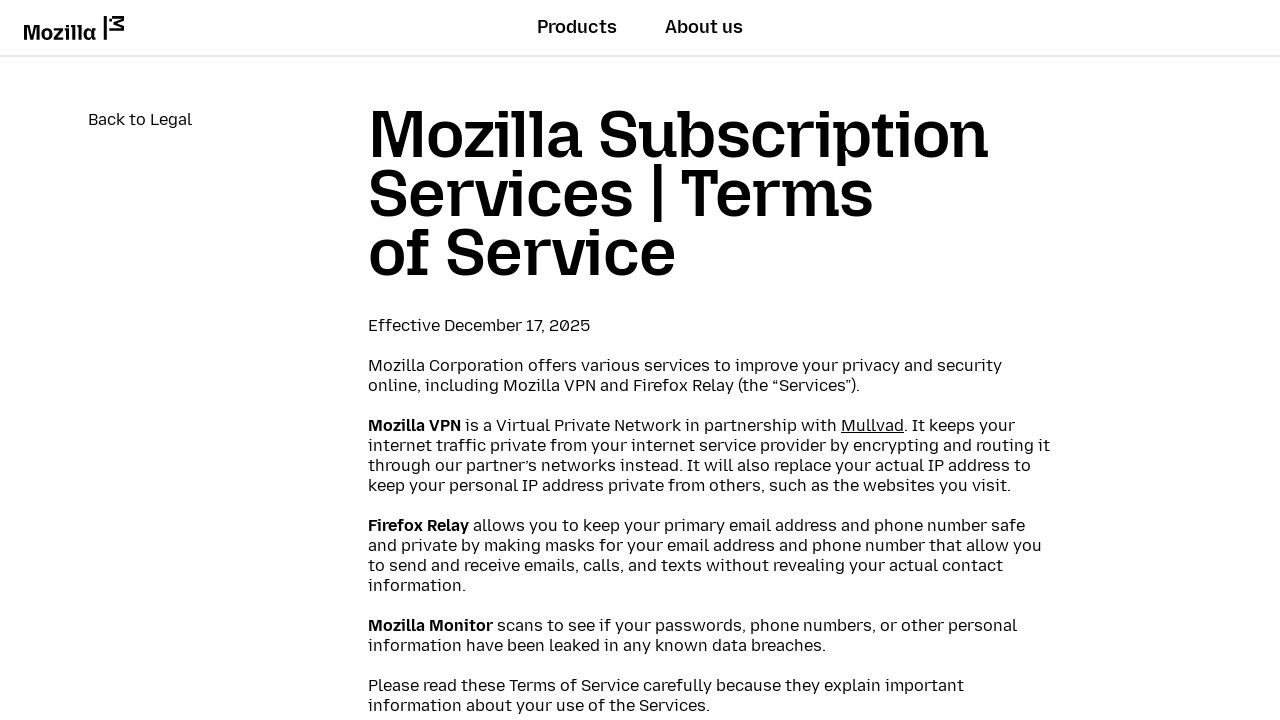